Tests JavaScript confirm popup handling by clicking a button to trigger a confirm dialog, dismissing it, and verifying the result message

Starting URL: https://the-internet.herokuapp.com/javascript_alerts

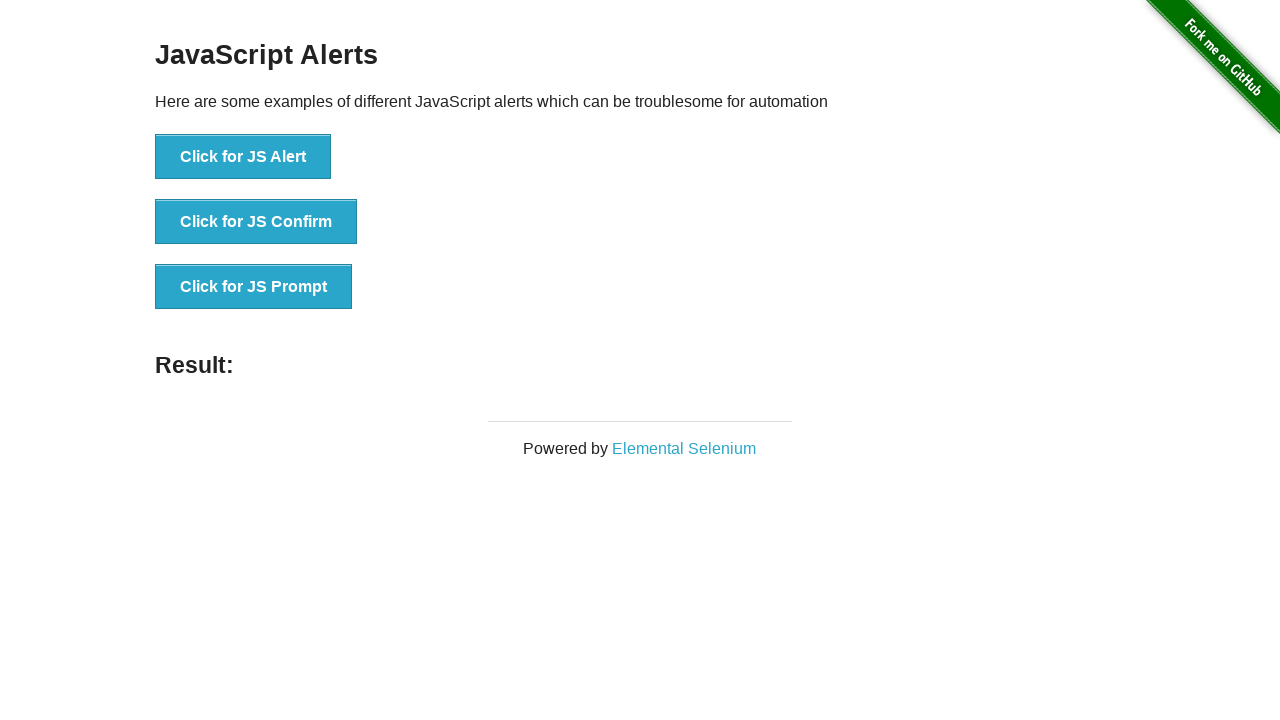

Clicked 'Click for JS Confirm' button to trigger confirm dialog at (256, 222) on xpath=//button[text()='Click for JS Confirm']
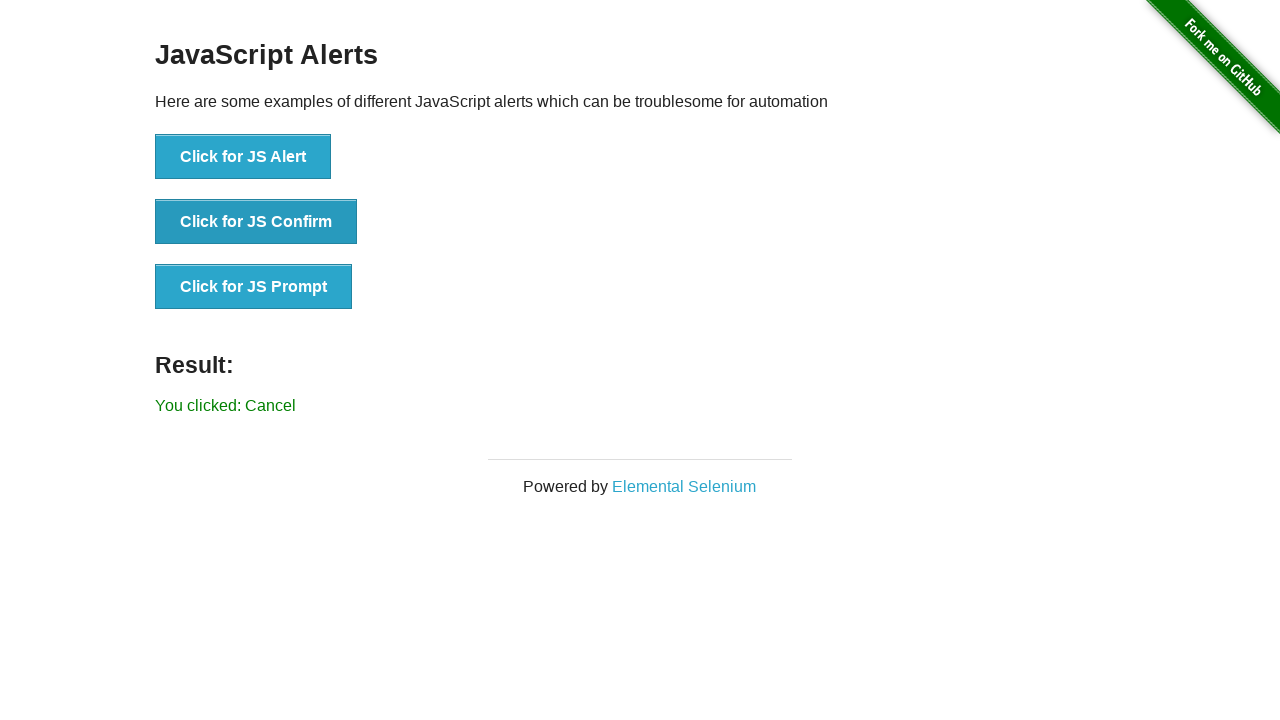

Set up dialog handler to dismiss confirm popup
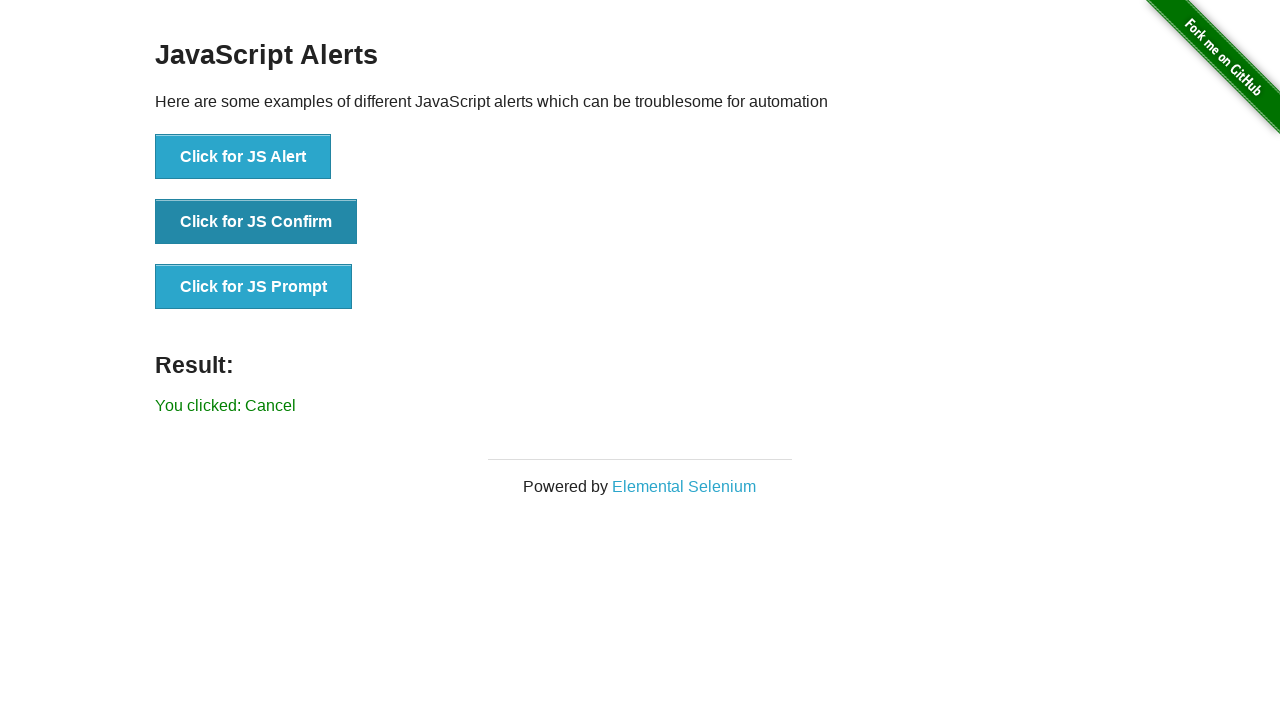

Clicked 'Click for JS Confirm' button again to trigger dialog with handler active at (256, 222) on xpath=//button[text()='Click for JS Confirm']
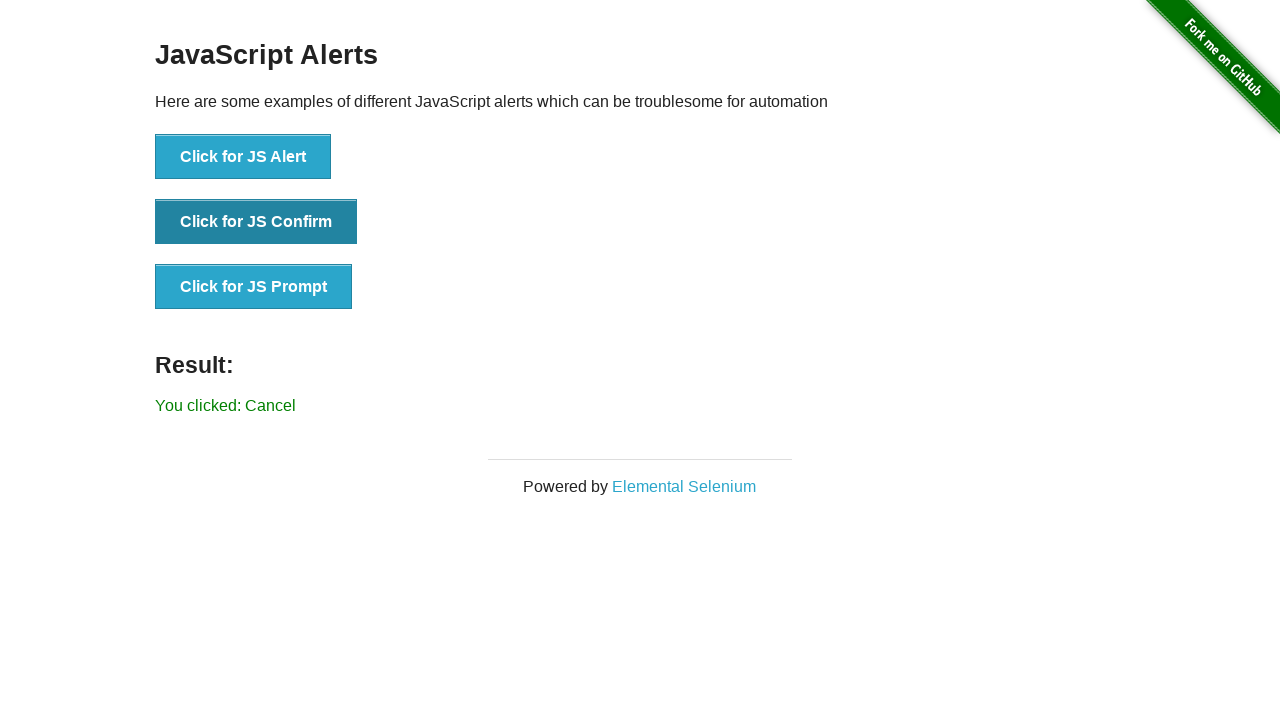

Result message element appeared after dismissing confirm dialog
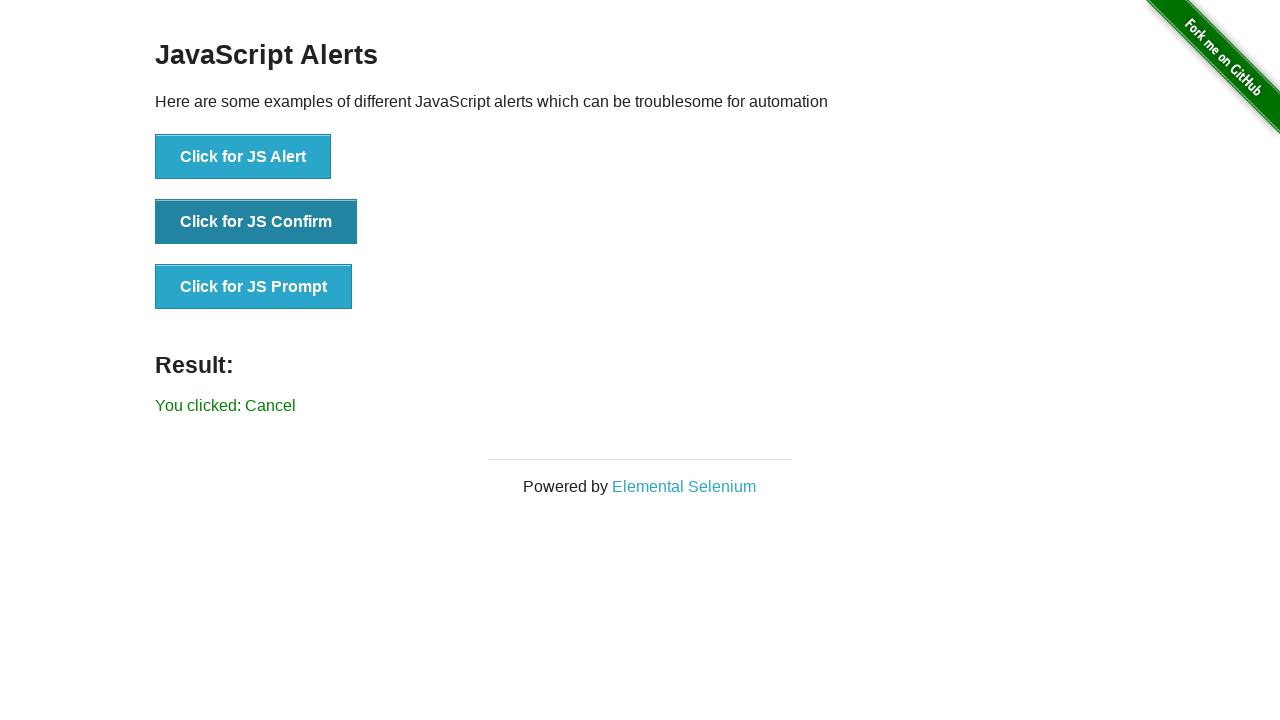

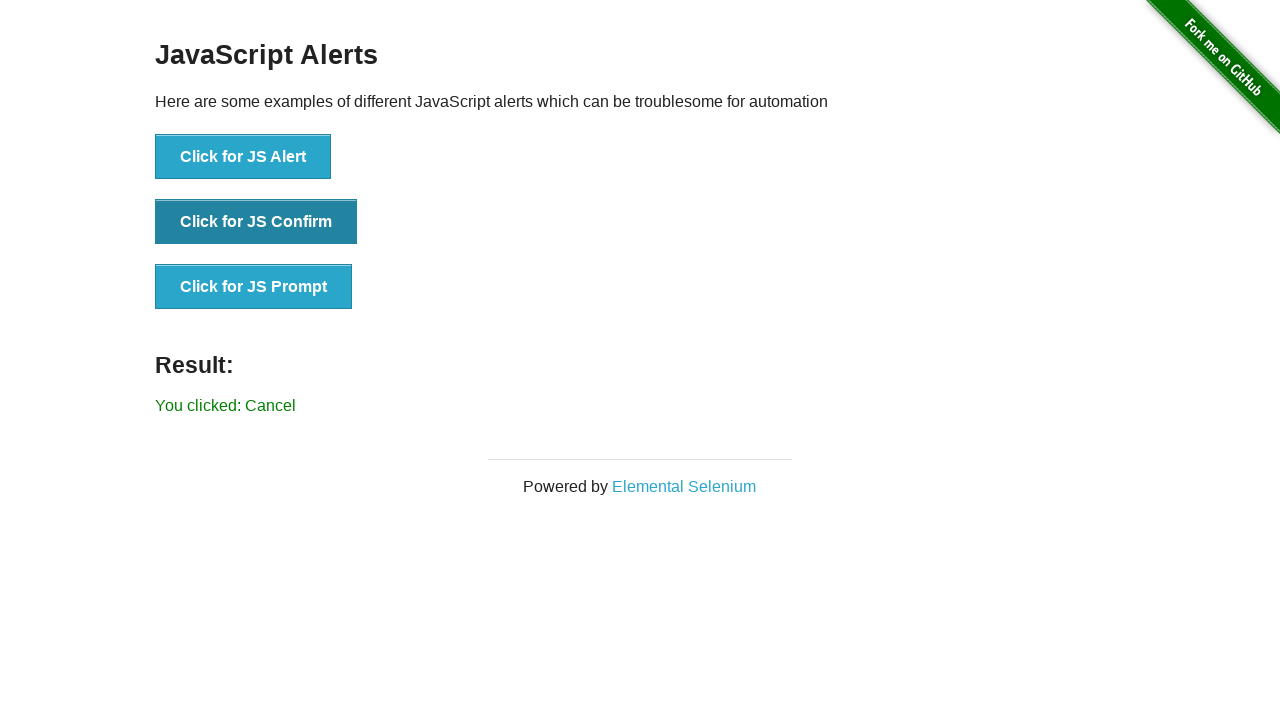